Tests responsive layout on tablet viewport by navigating to the landing page, setting iPad Pro 11 viewport dimensions, and scrolling through the entire page section by section until the footer is visible.

Starting URL: https://radientanalytics.com

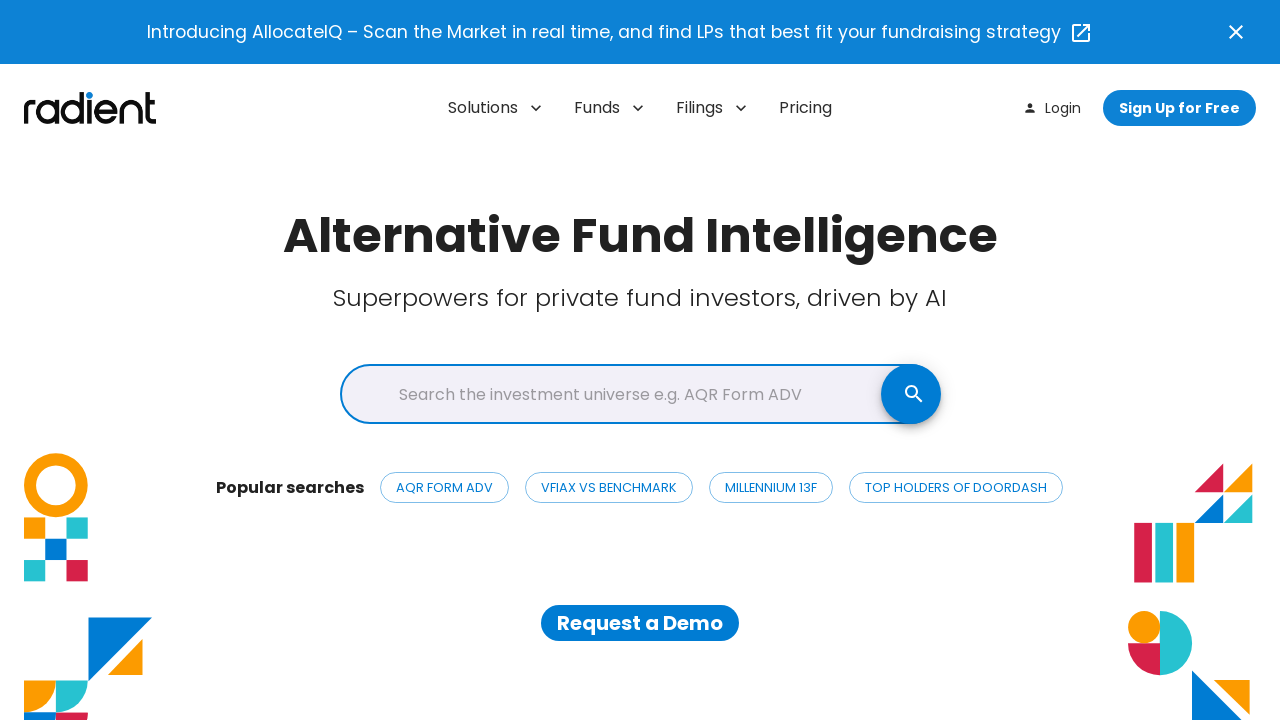

Set viewport to iPad Pro 11 dimensions (834x1194)
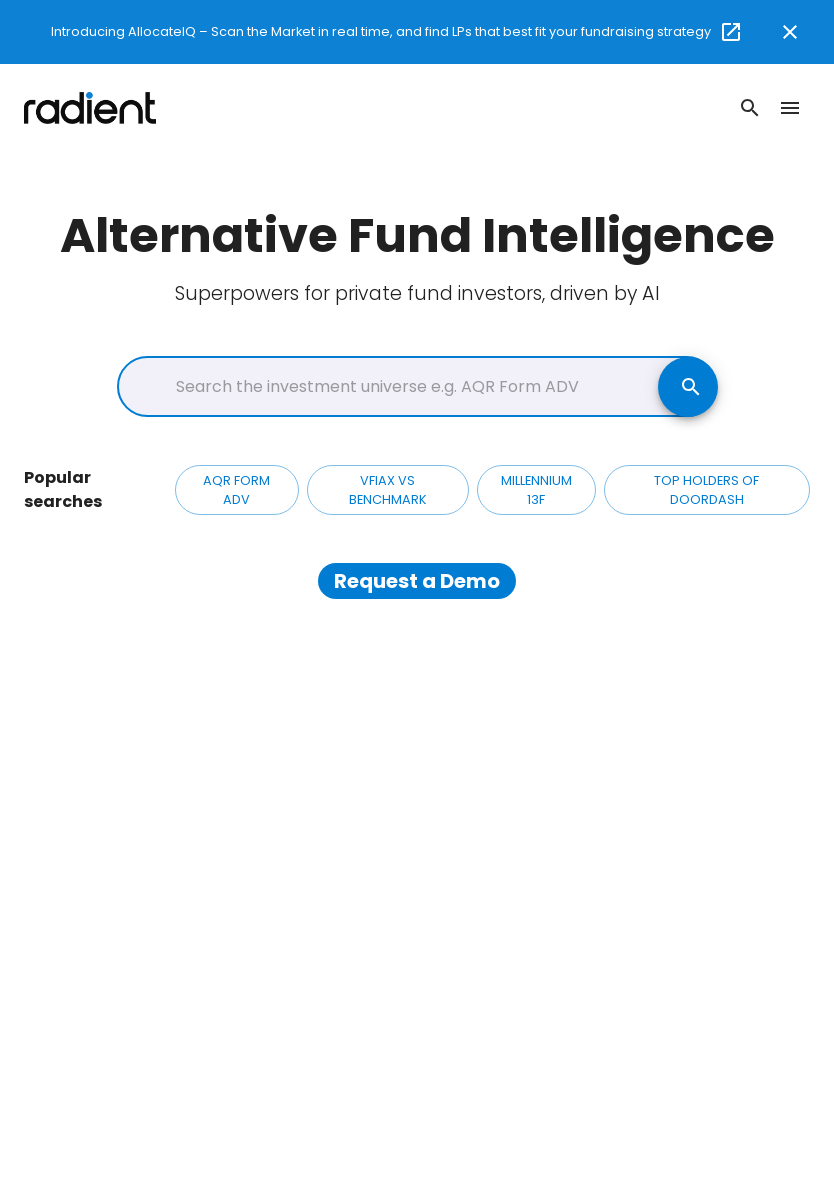

Waited for page to load (1000ms)
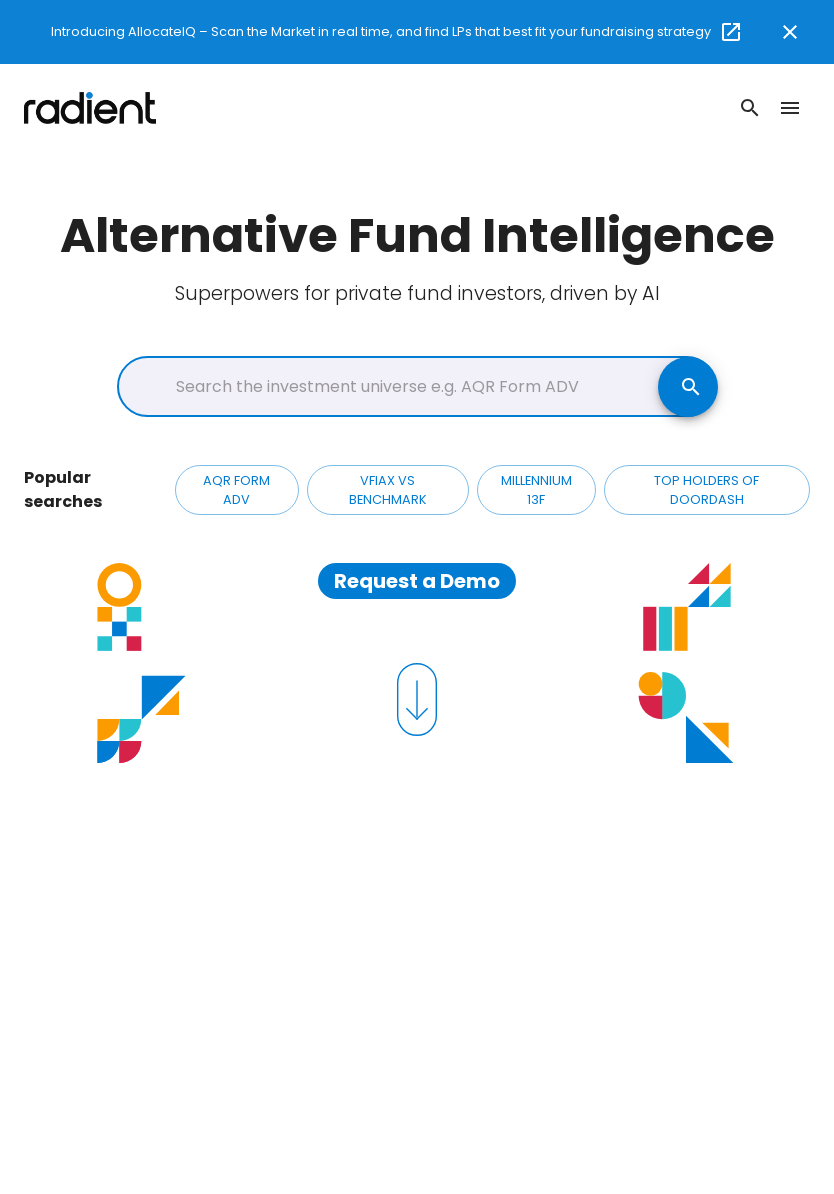

Scrolled to top of page
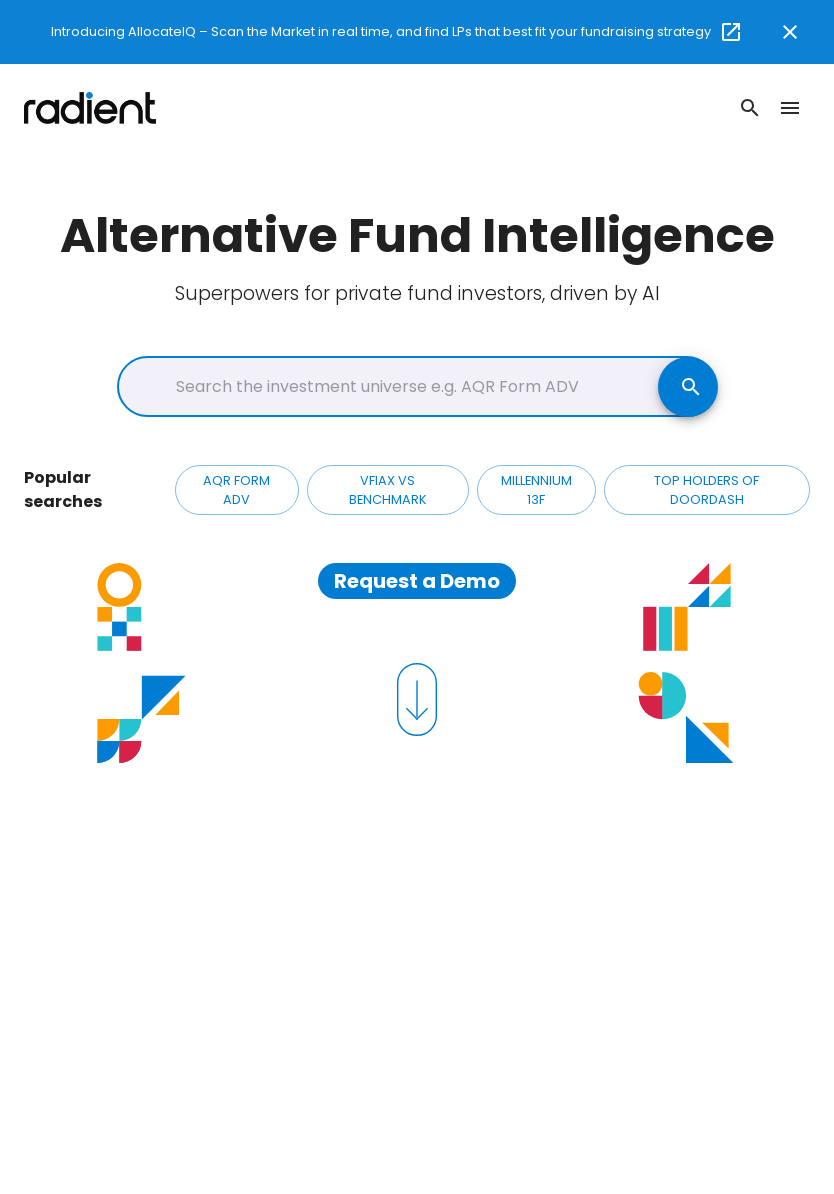

Scrolled down one viewport section (section 1)
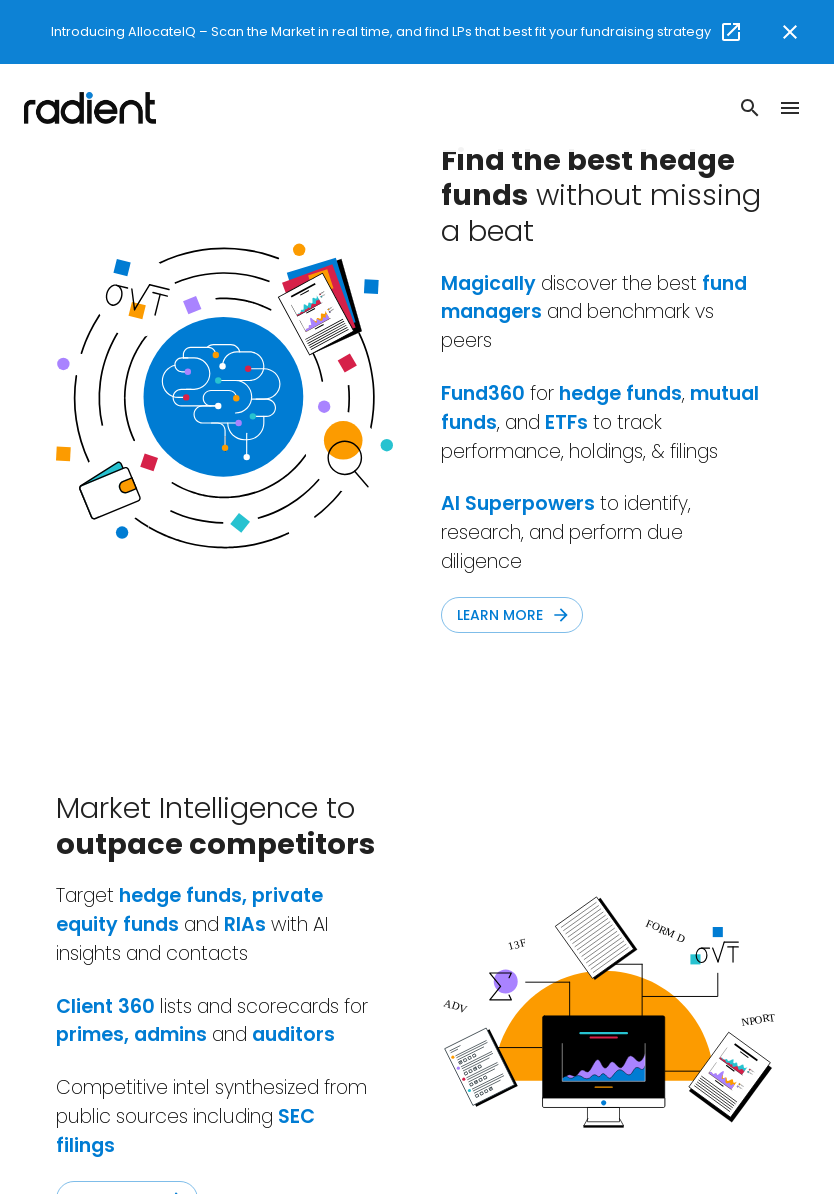

Waited for section to load (500ms)
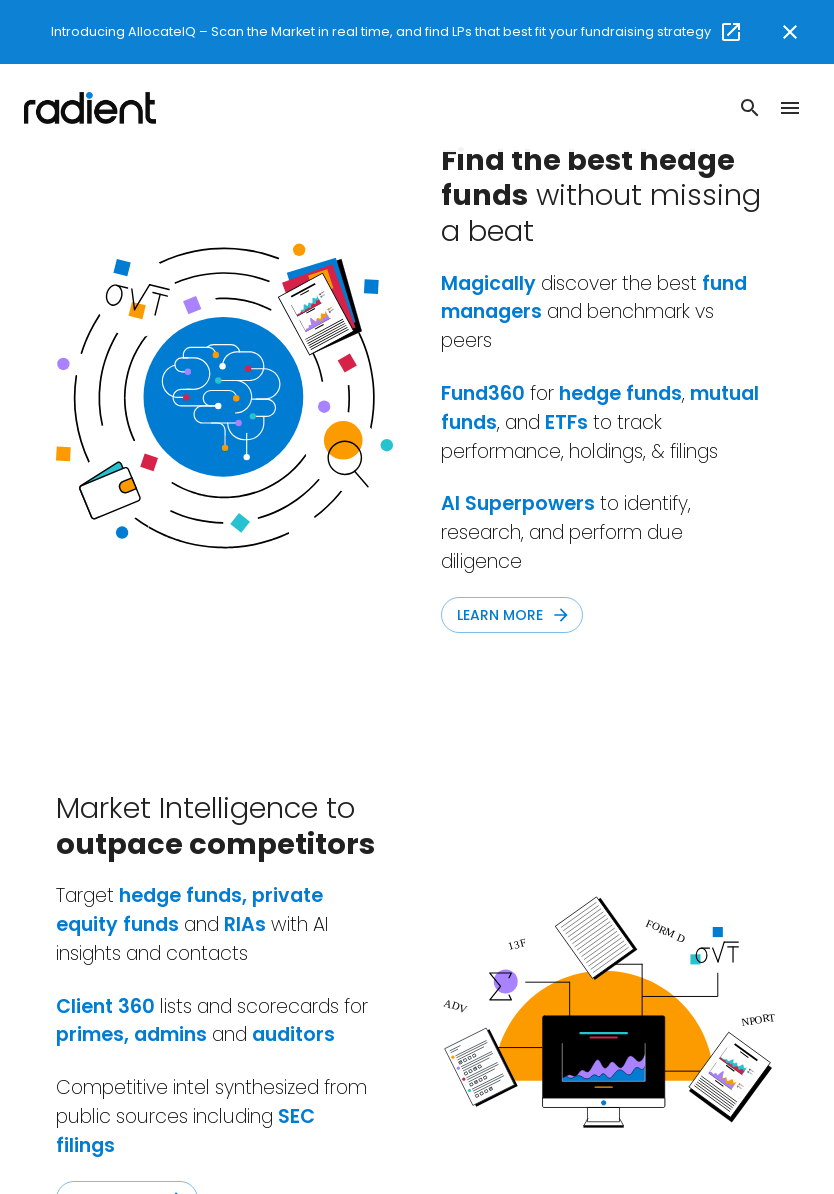

Scrolled down one viewport section (section 2)
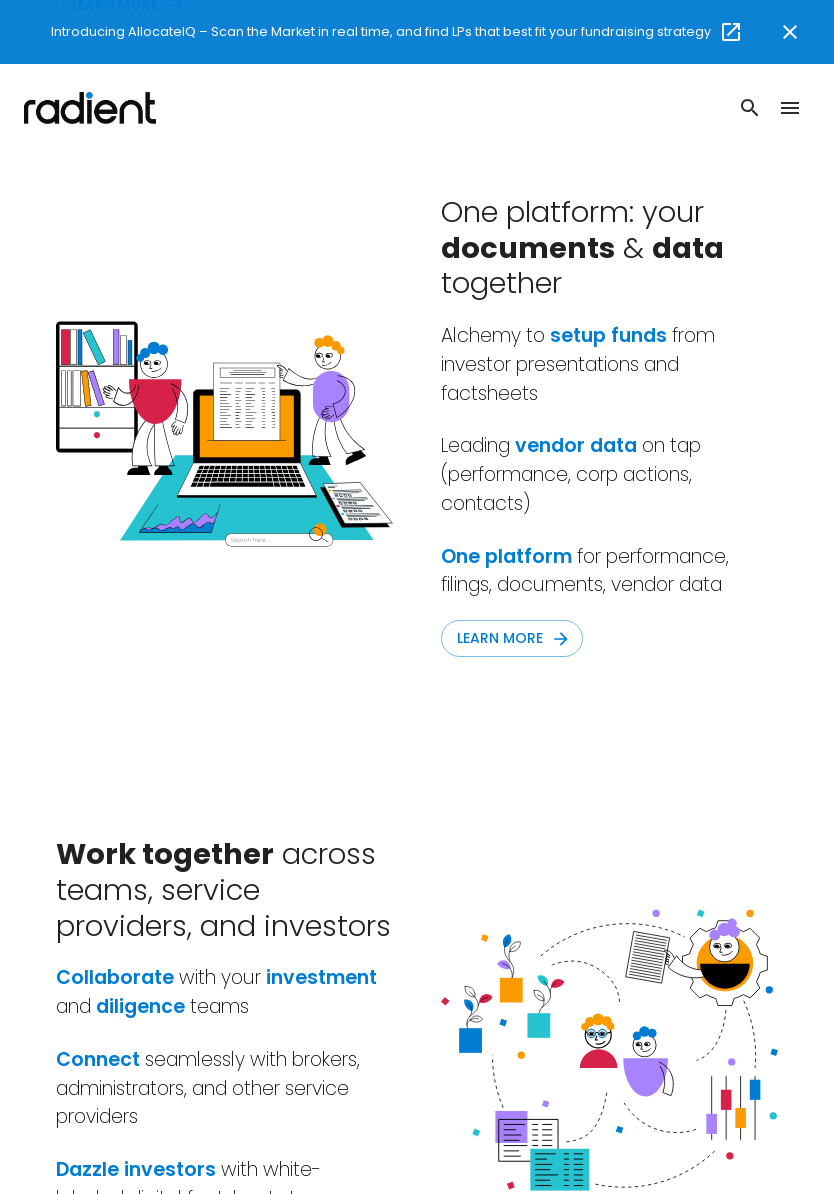

Waited for section to load (500ms)
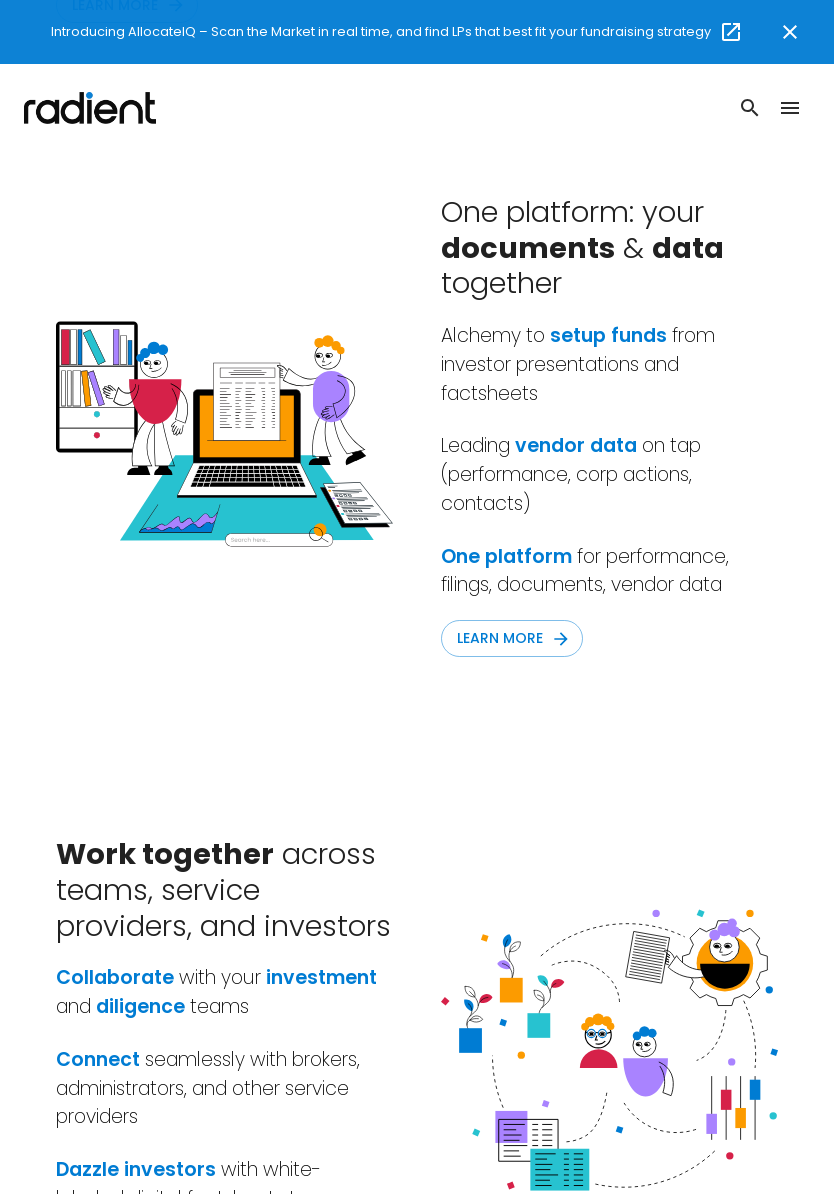

Footer element became visible in viewport - end of page reached
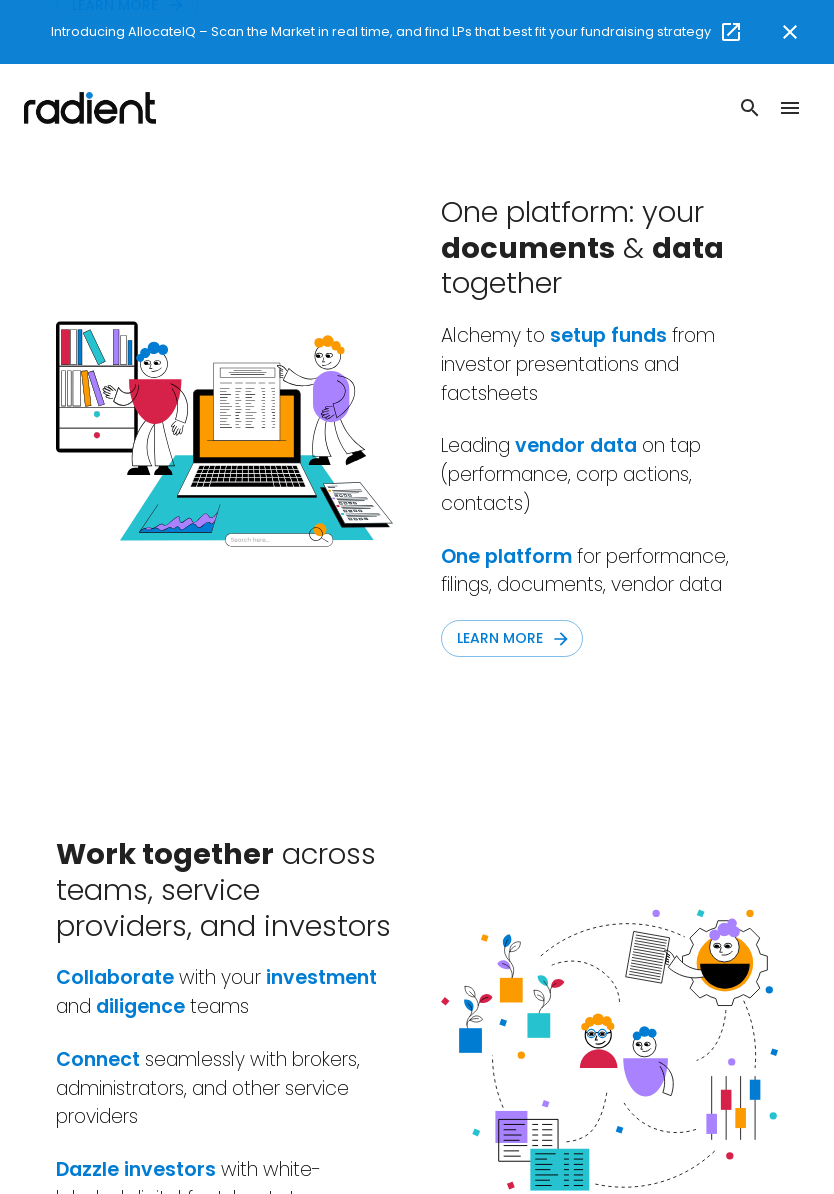

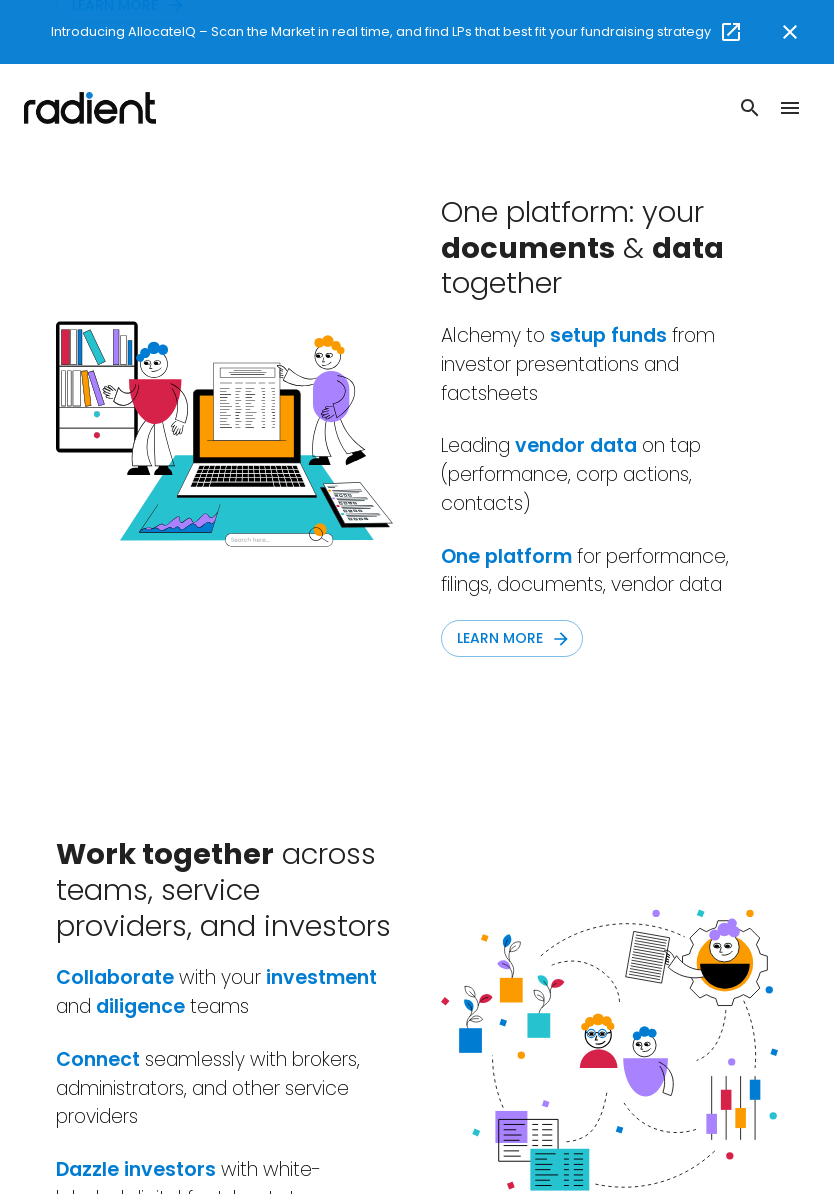